Tests that the VCTC Pune website loads successfully by navigating to the homepage and verifying the page loads

Starting URL: https://vctcpune.com/

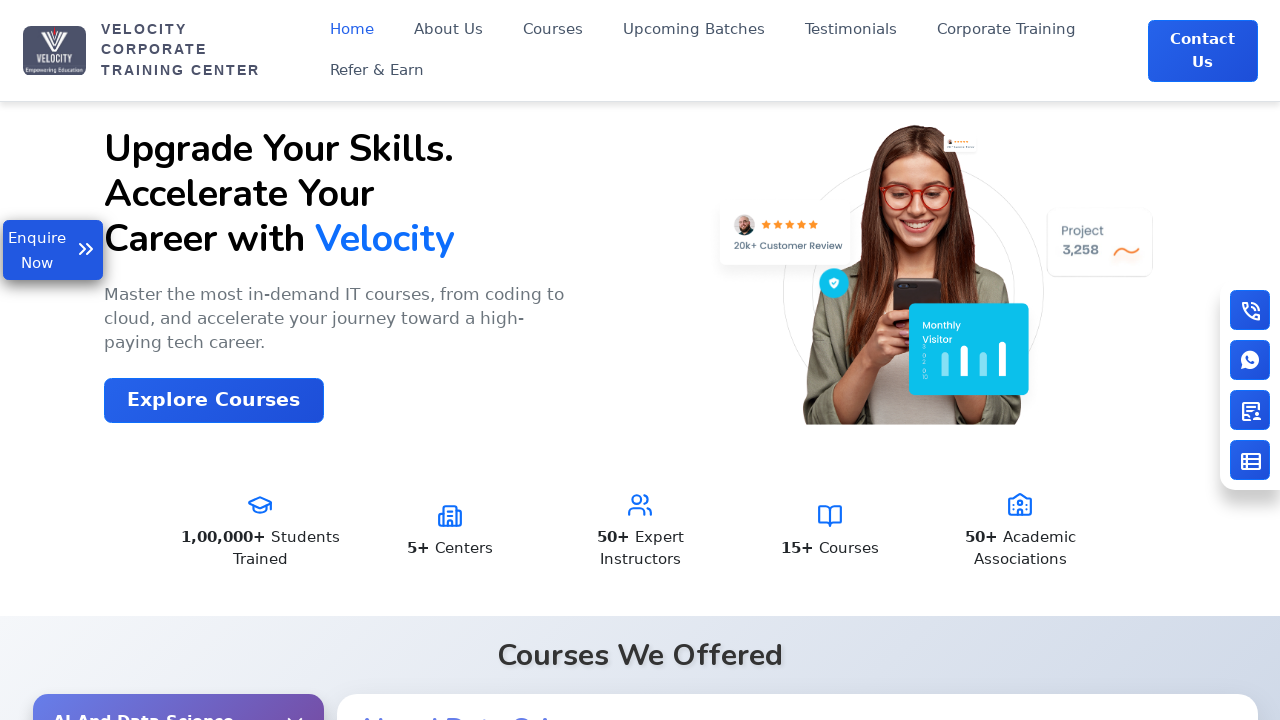

Waited for page DOM content to load
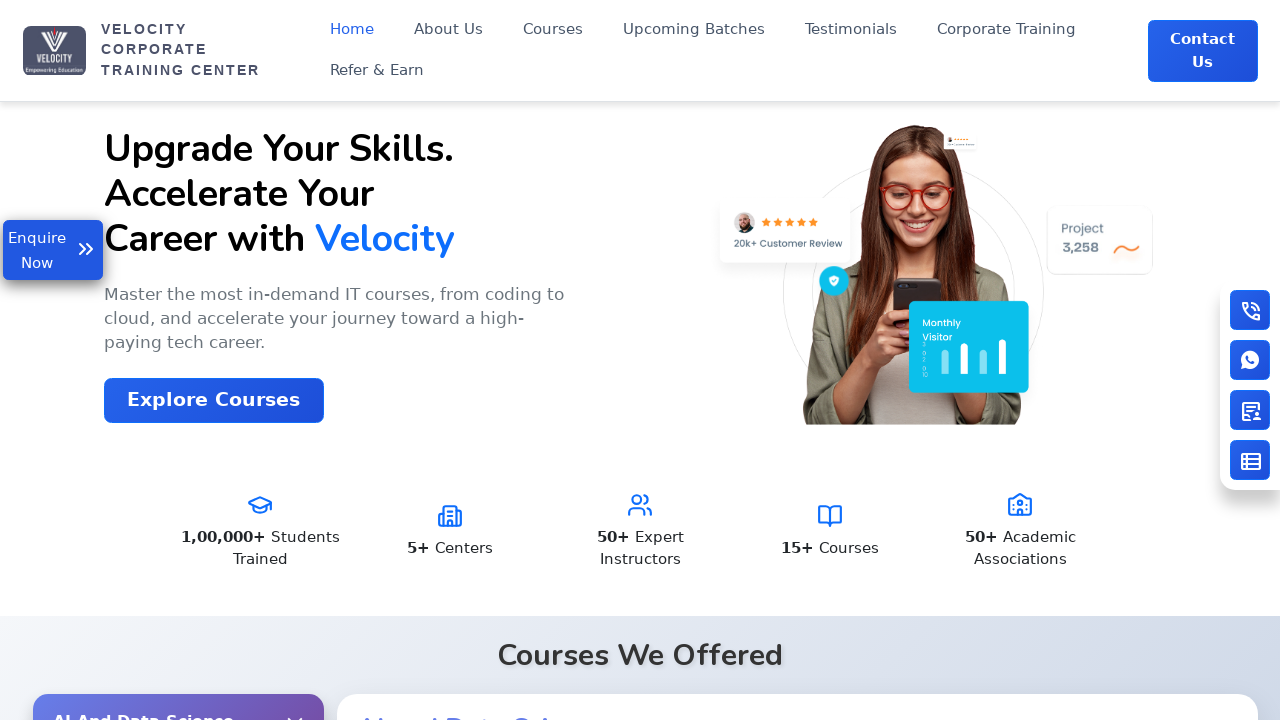

Verified page body element is present
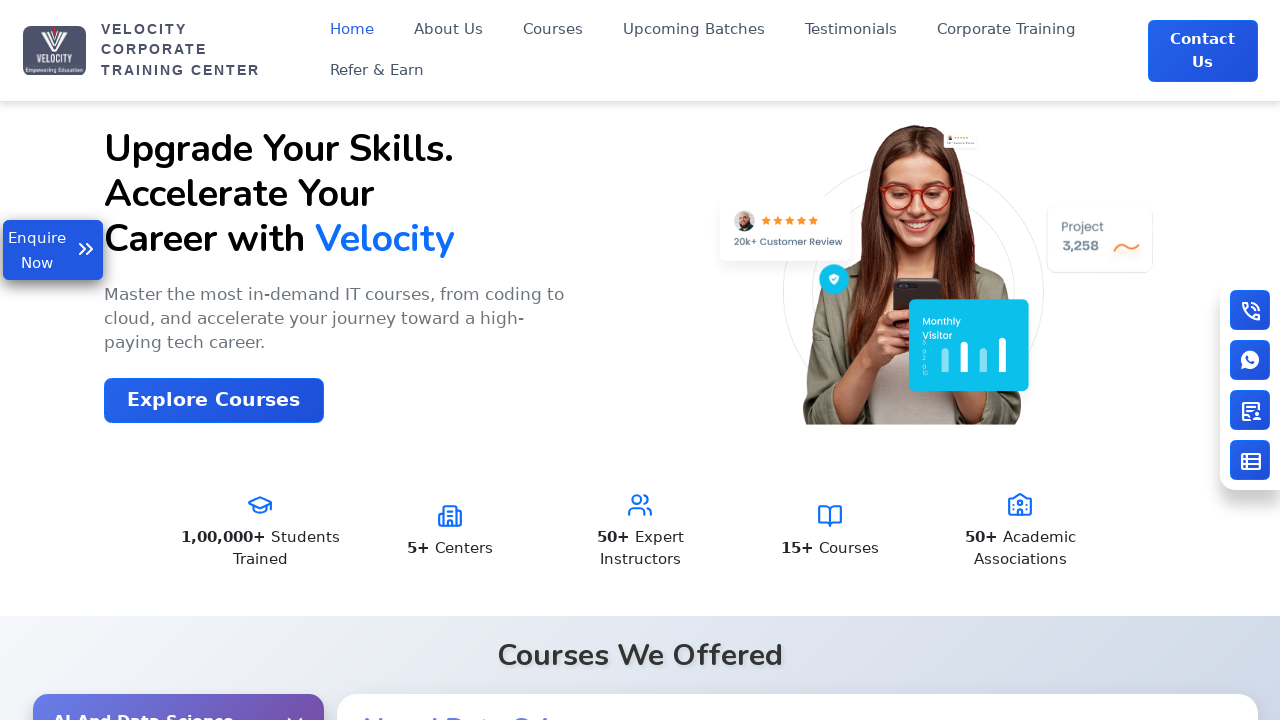

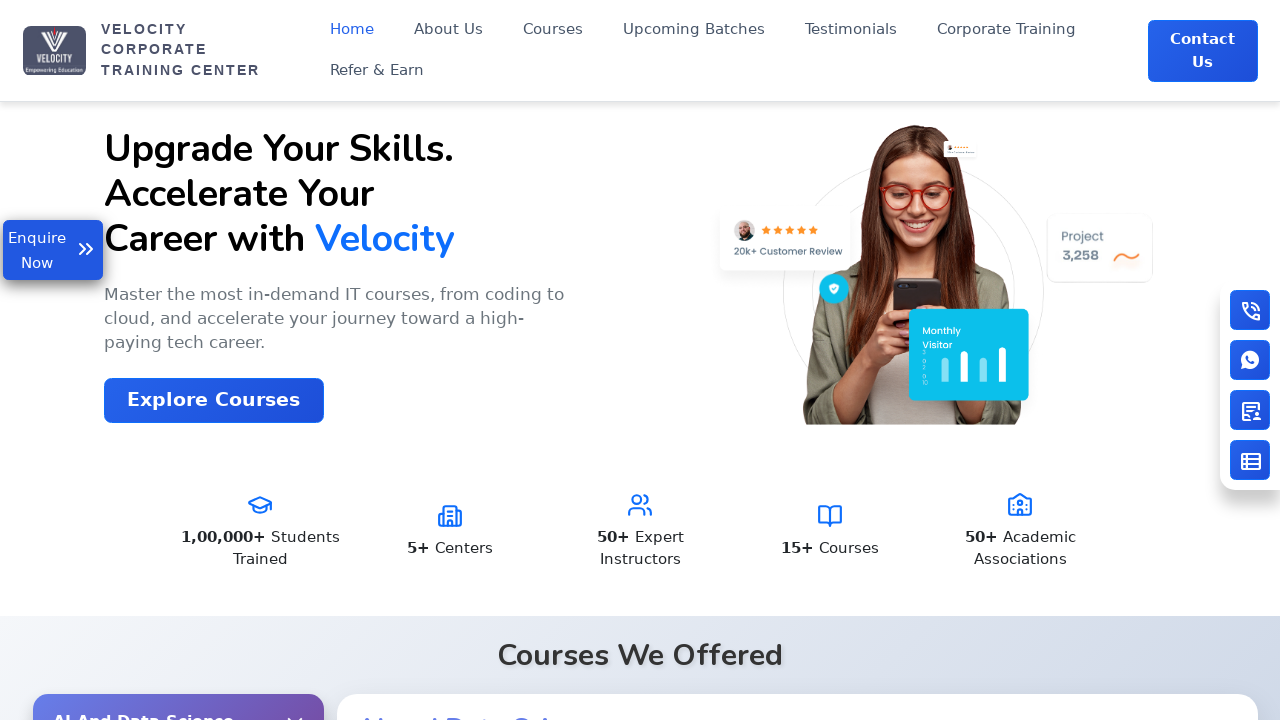